Navigates to the Automation Practice page and verifies that the footer section with links is present and contains anchor elements.

Starting URL: https://www.rahulshettyacademy.com/AutomationPractice/

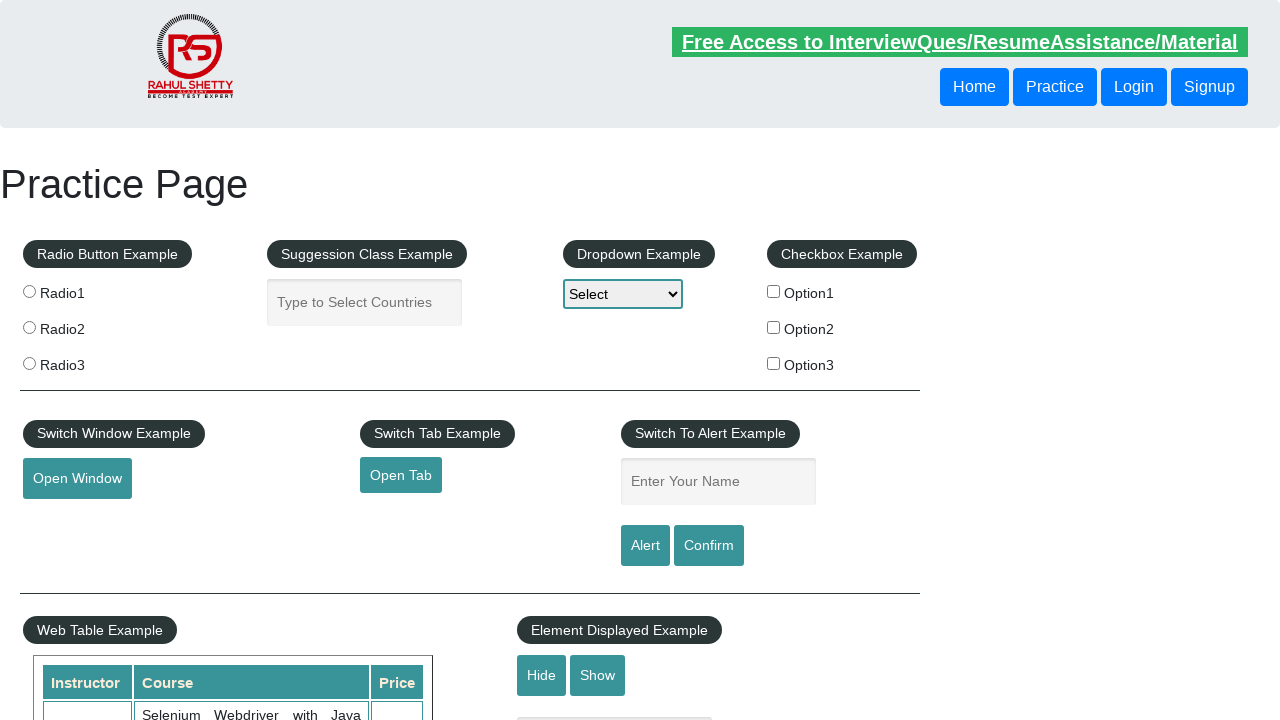

Navigated to Automation Practice page
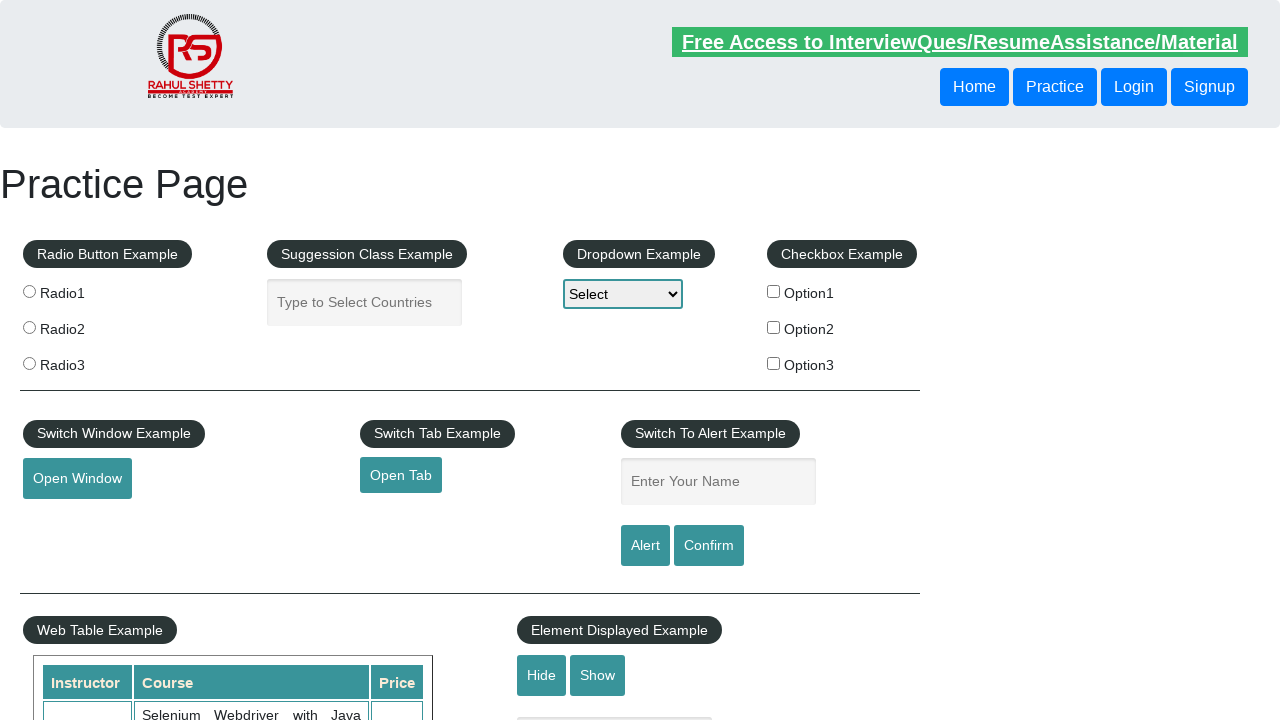

Footer element (#gf-BIG) became visible
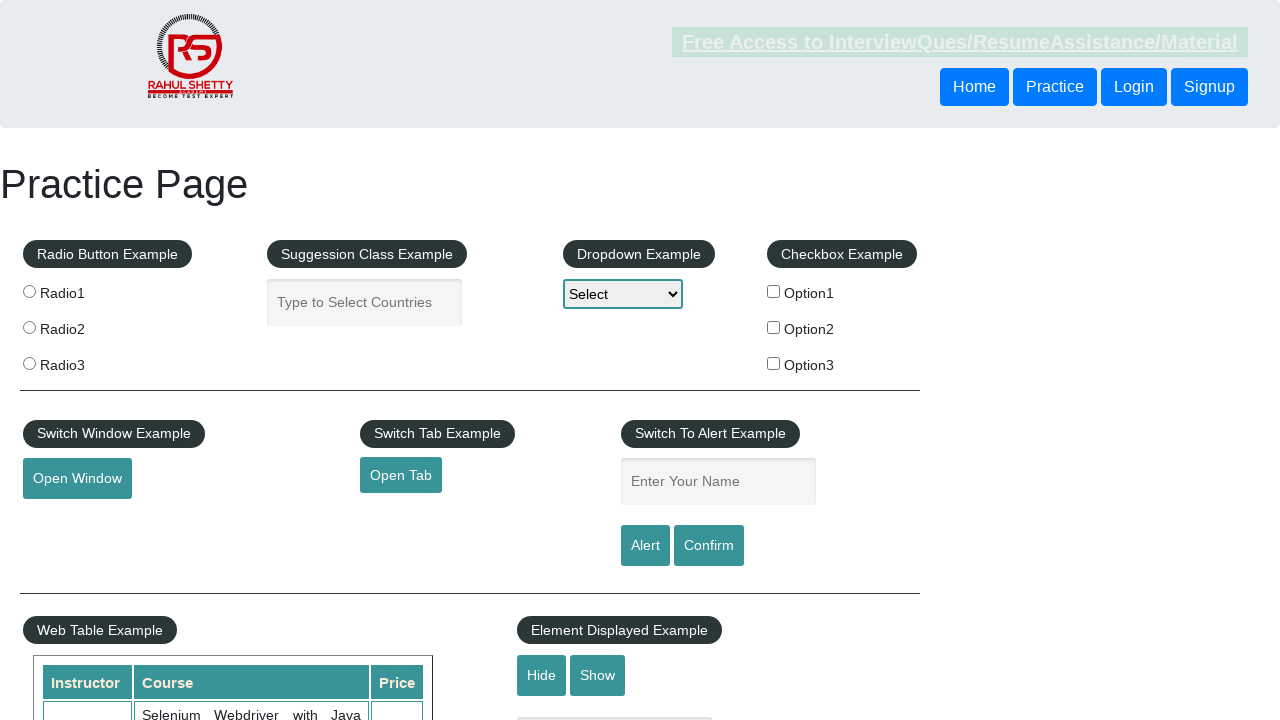

Located footer element
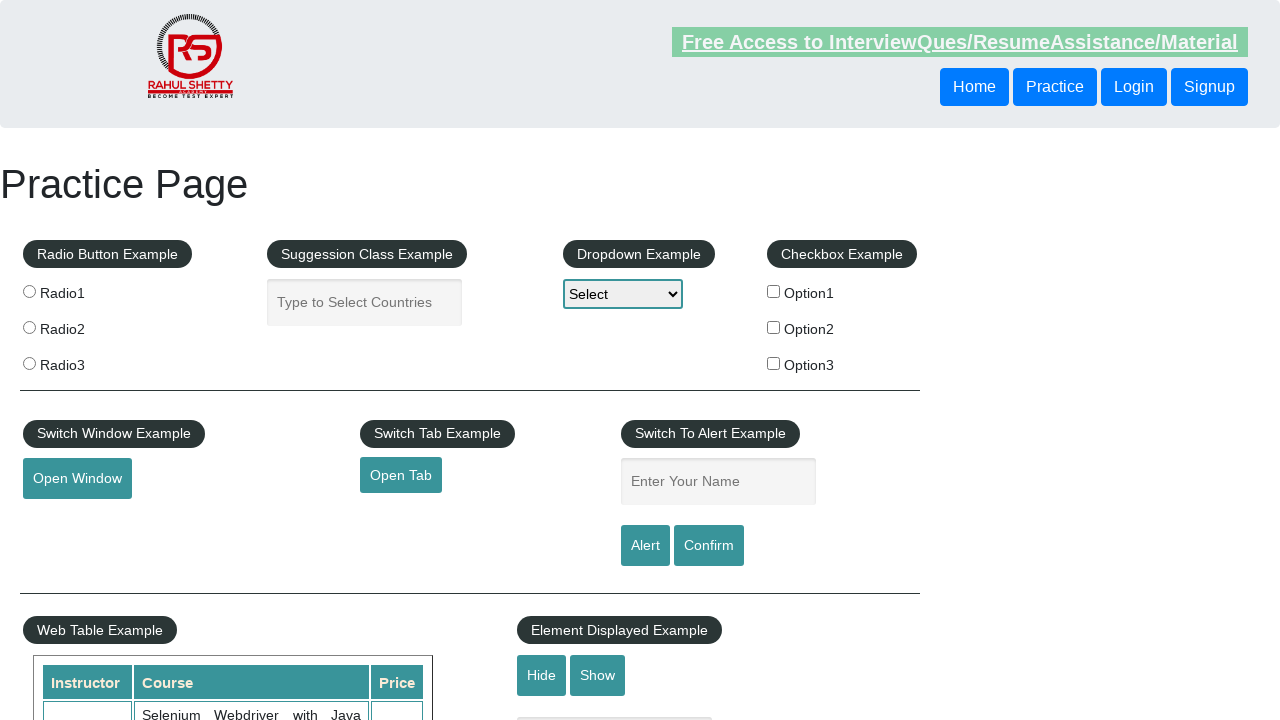

Located all anchor elements in footer
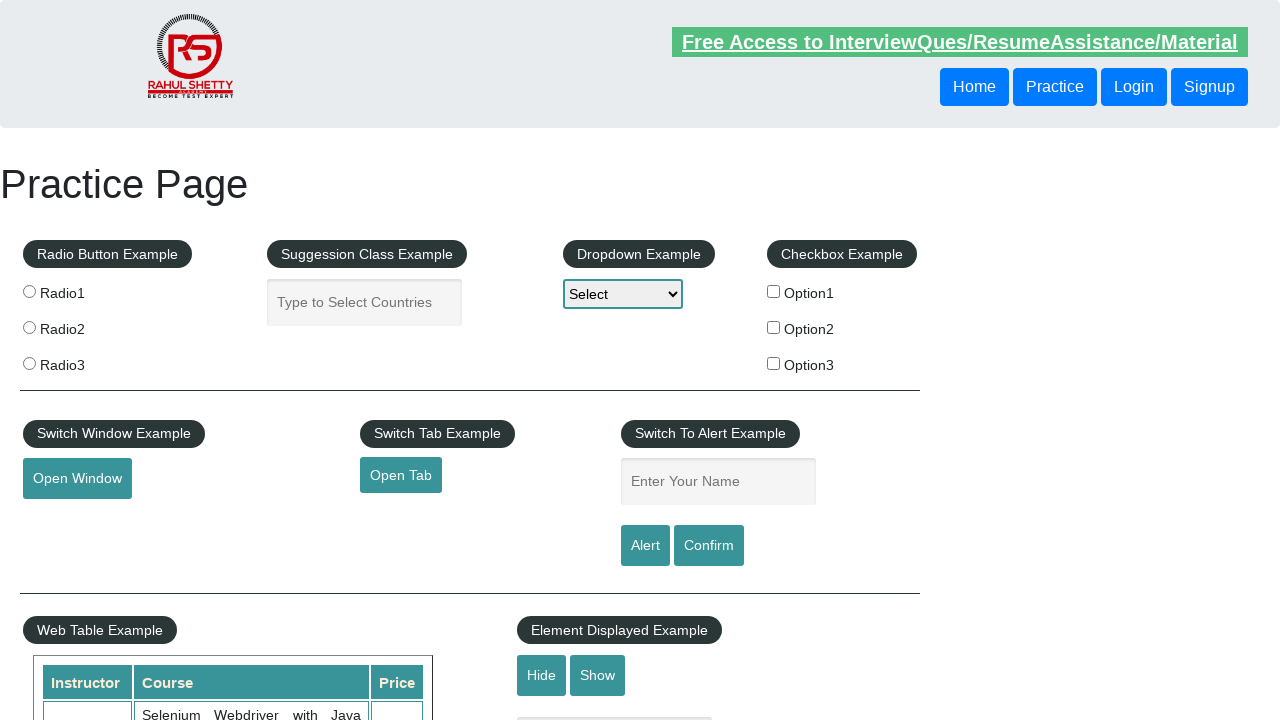

First link in footer became available
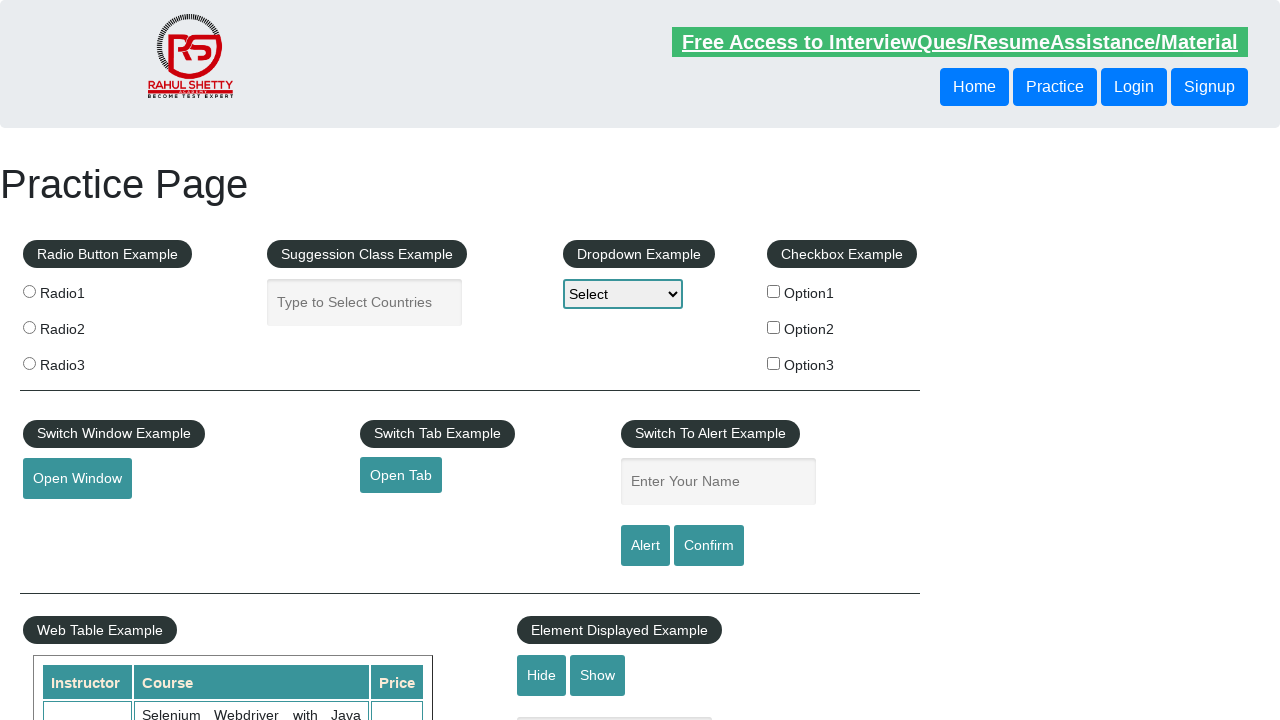

Found 20 links in footer
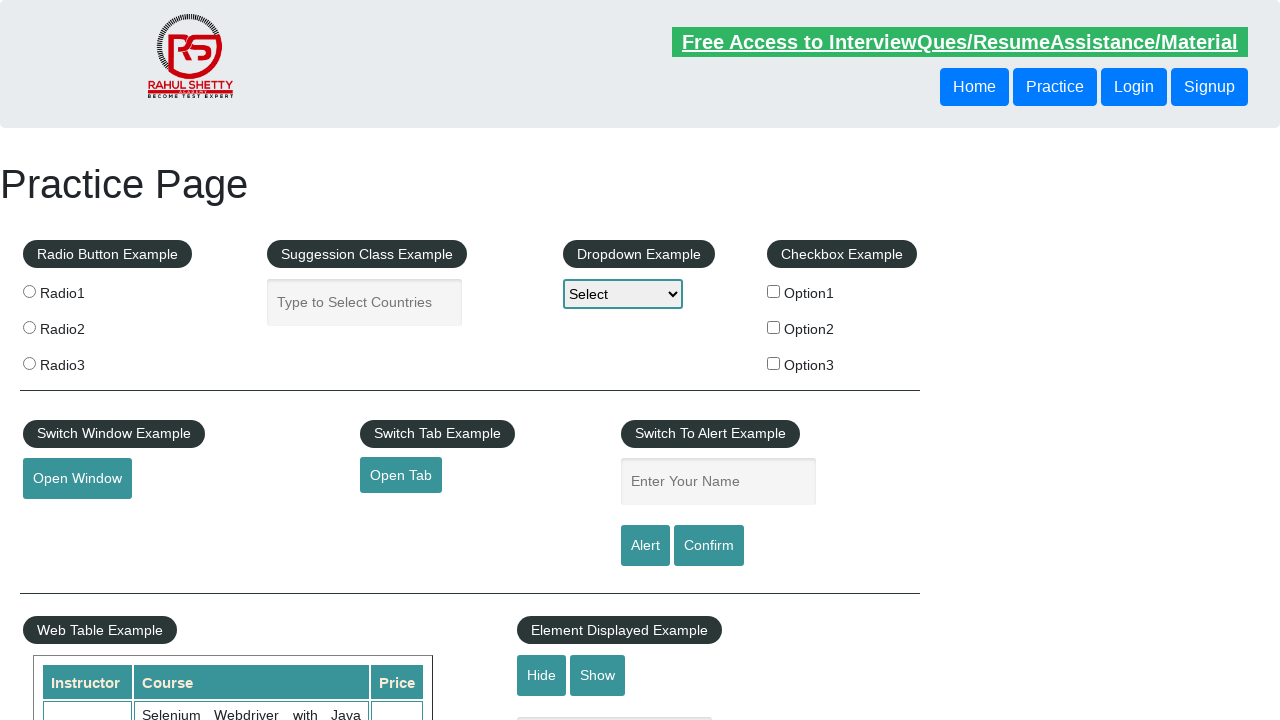

Verified footer contains at least one link
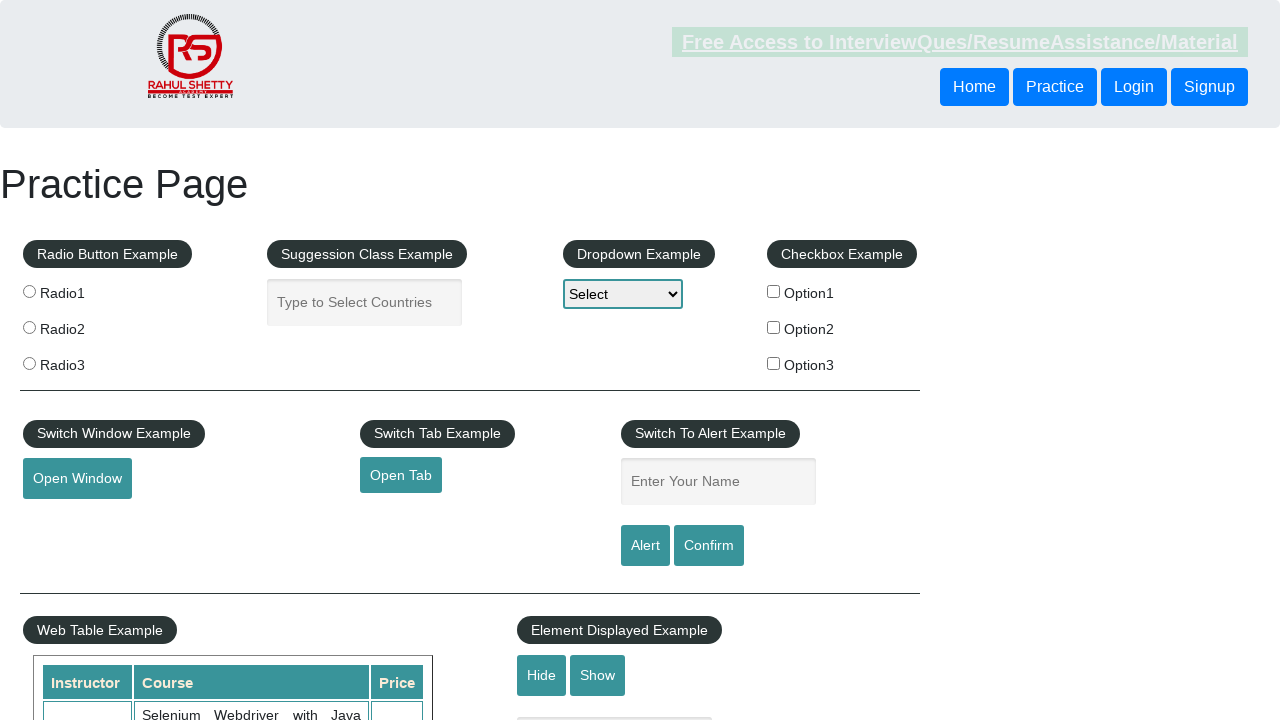

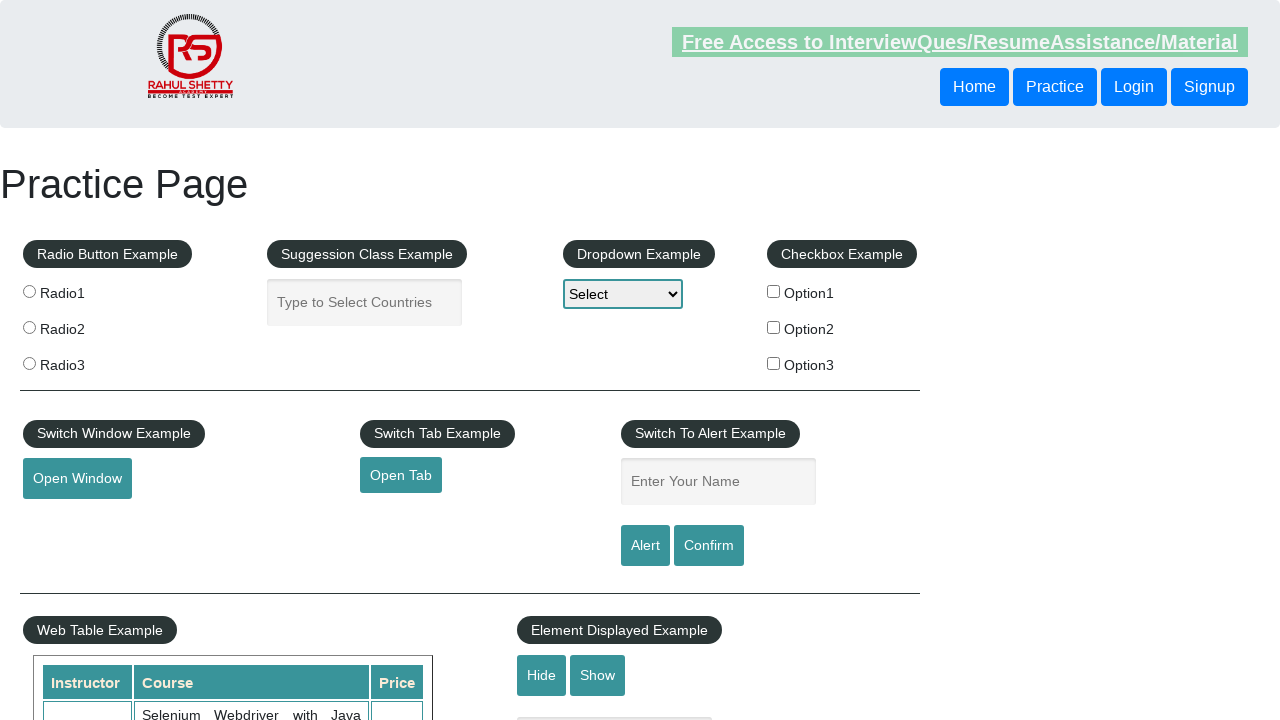